Tests add/remove elements functionality by clicking "Add Element" button to create a new element, then clicking "Delete" to remove it

Starting URL: https://the-internet.herokuapp.com/

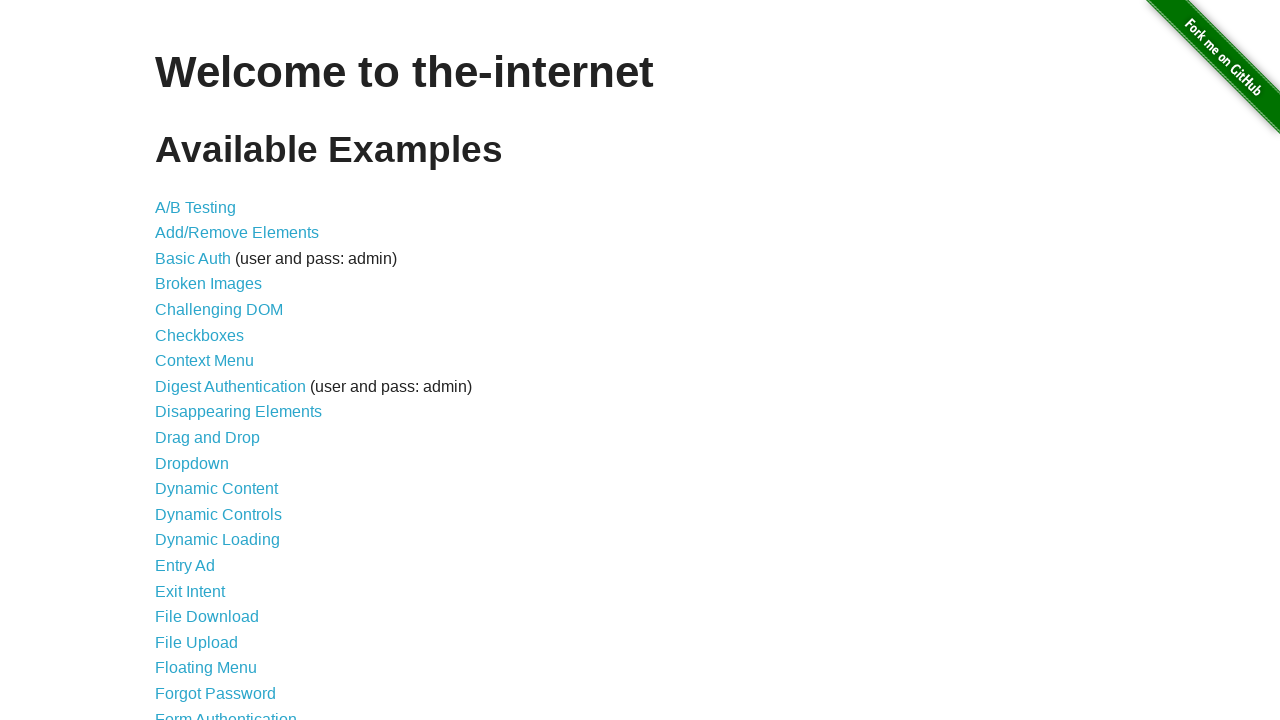

Clicked link to navigate to add/remove elements page at (237, 233) on a[href='/add_remove_elements/']
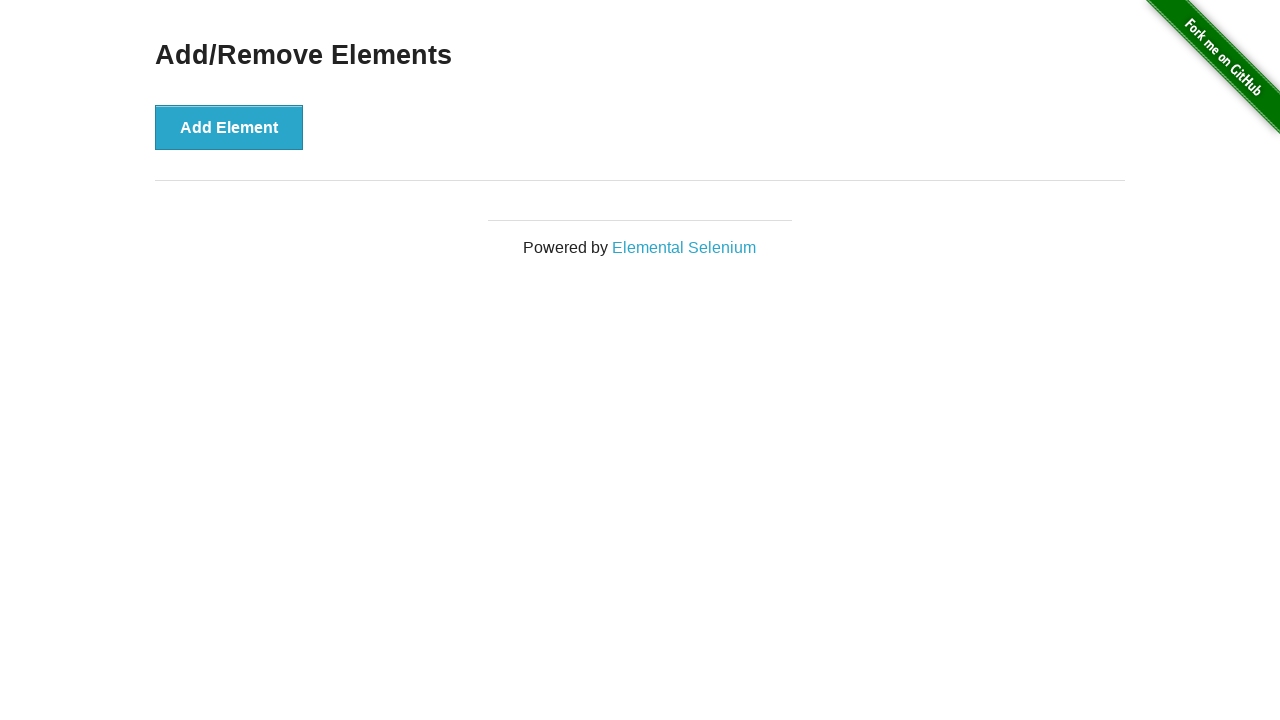

Clicked 'Add Element' button to create a new element at (229, 127) on button:has-text('Add Element')
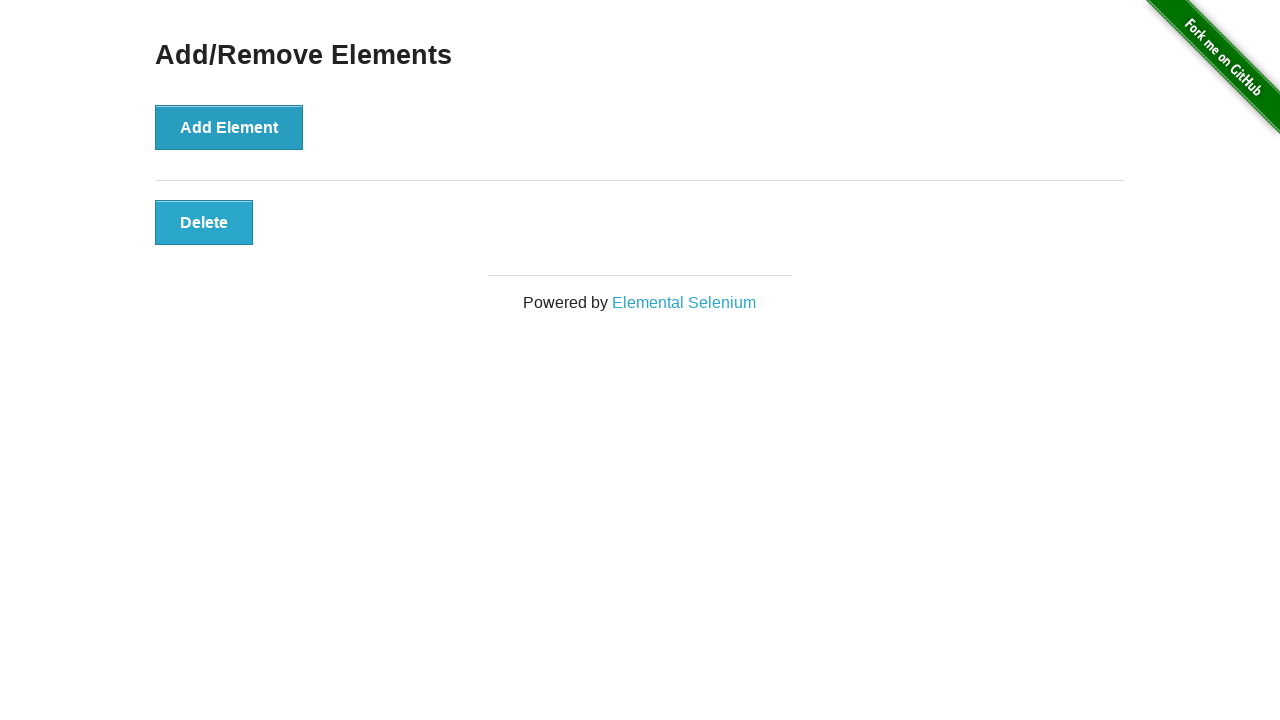

Delete button appeared after element was added
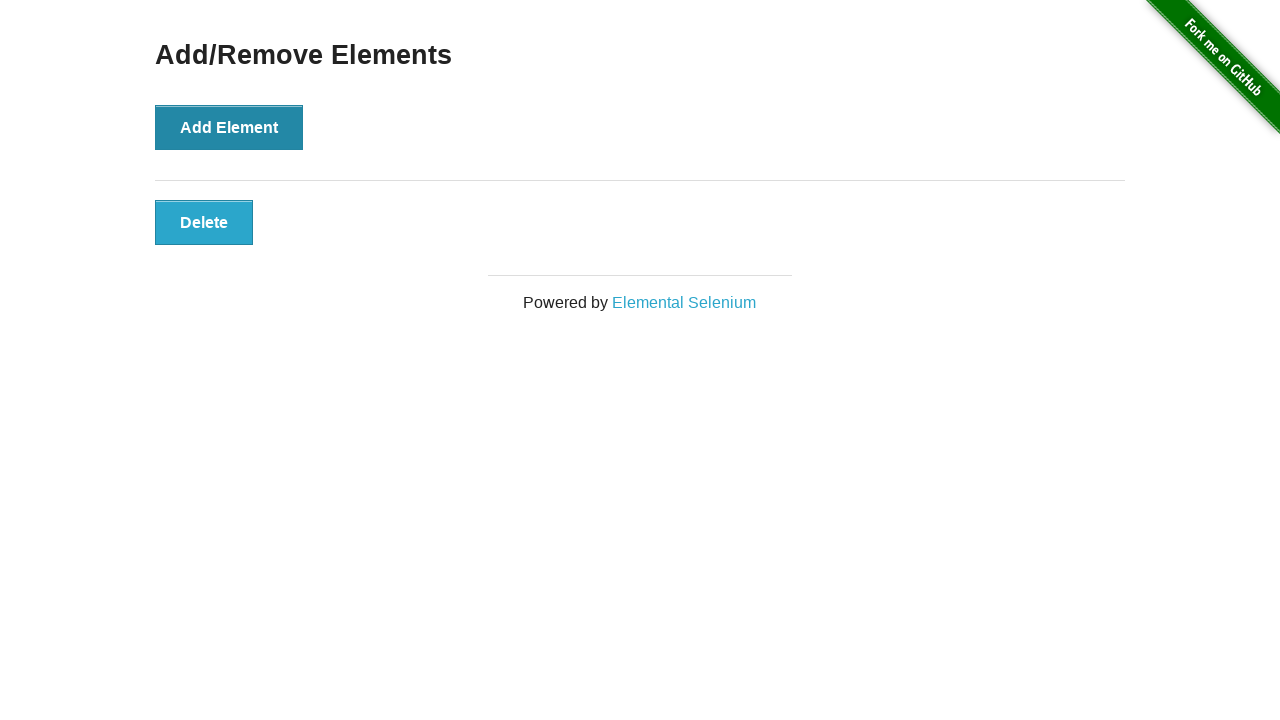

Clicked 'Delete' button to remove the element at (204, 222) on button:has-text('Delete')
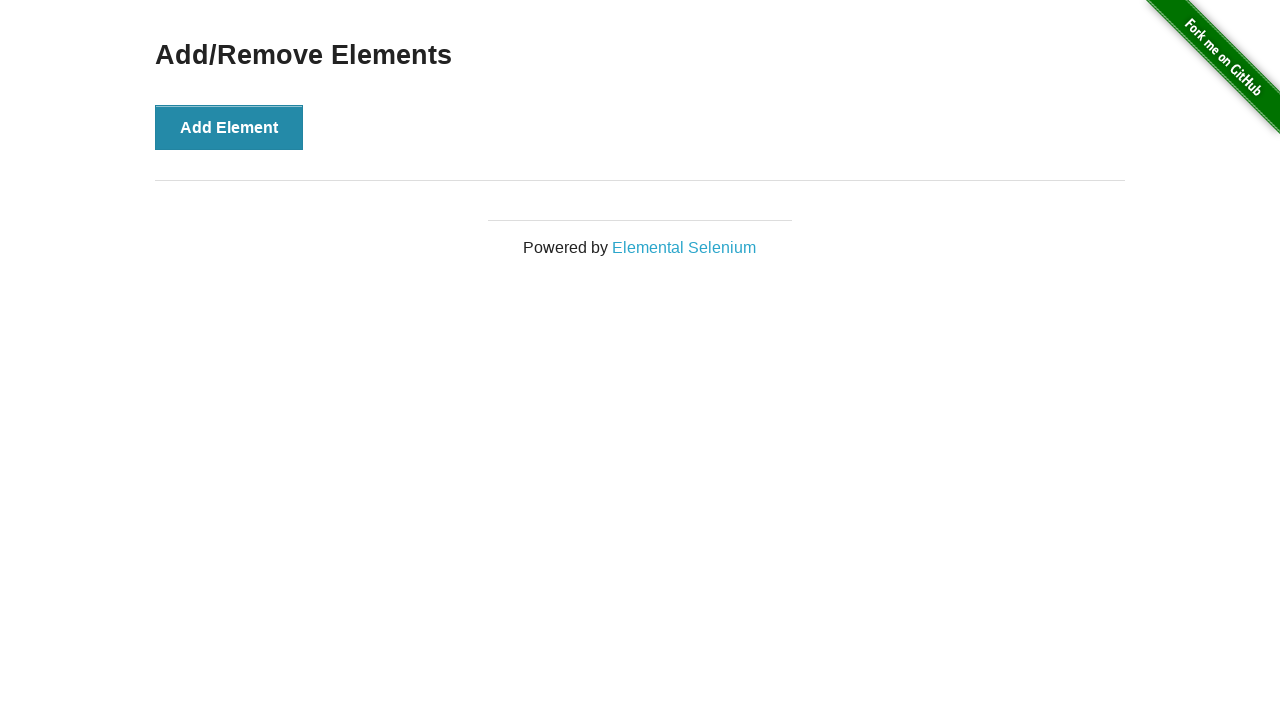

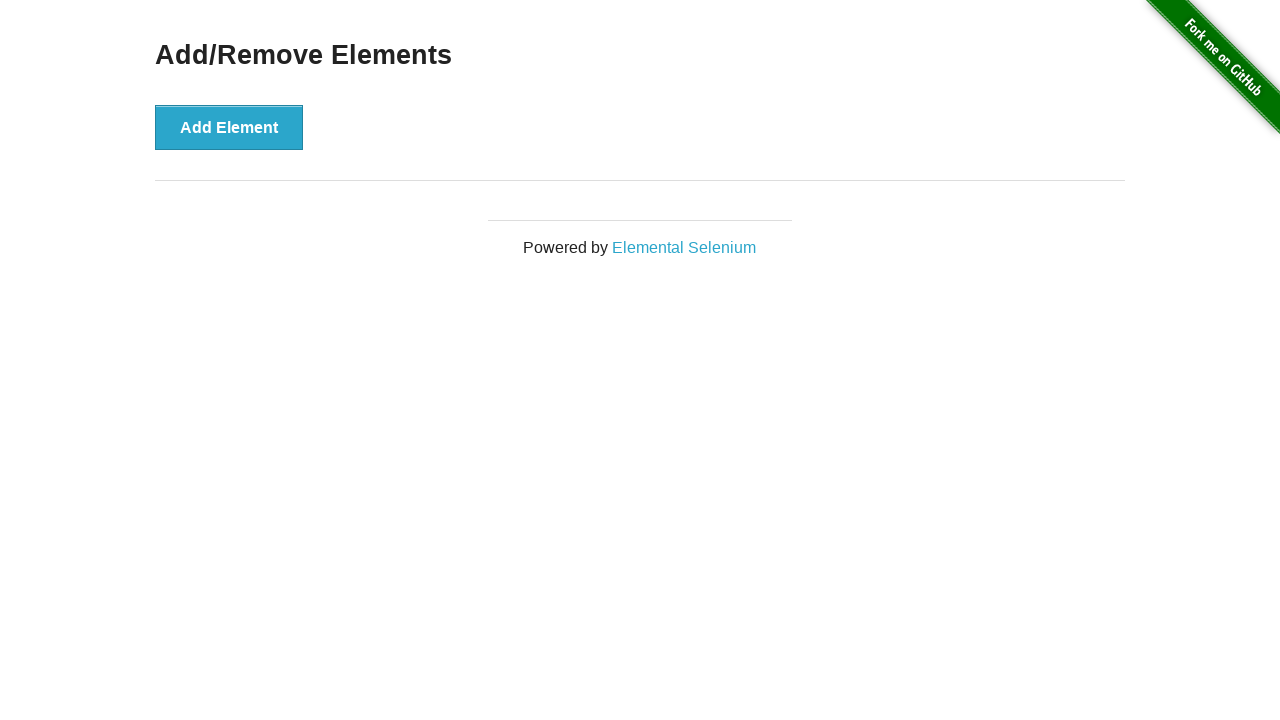